Tests text box form submission by filling in user name, email, current address and permanent address fields, then clicking submit and verifying the displayed output

Starting URL: https://demoqa.com/text-box

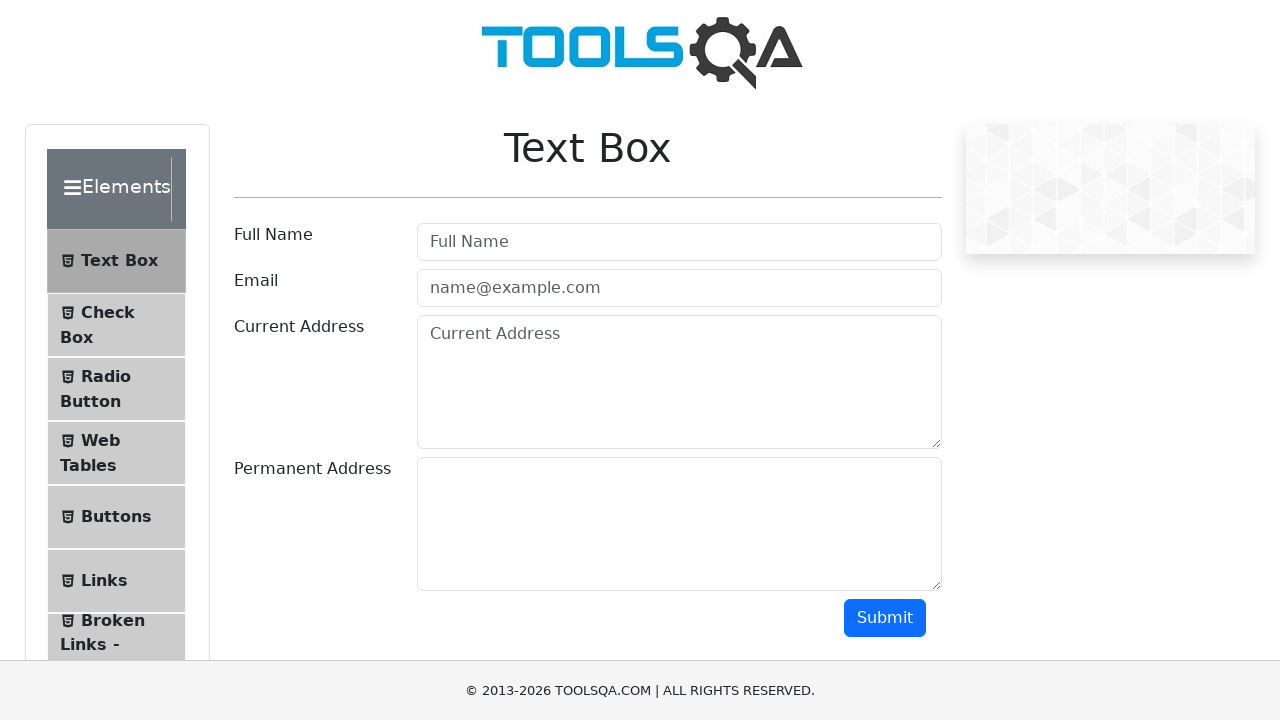

Clicked on user name field at (679, 242) on #userName
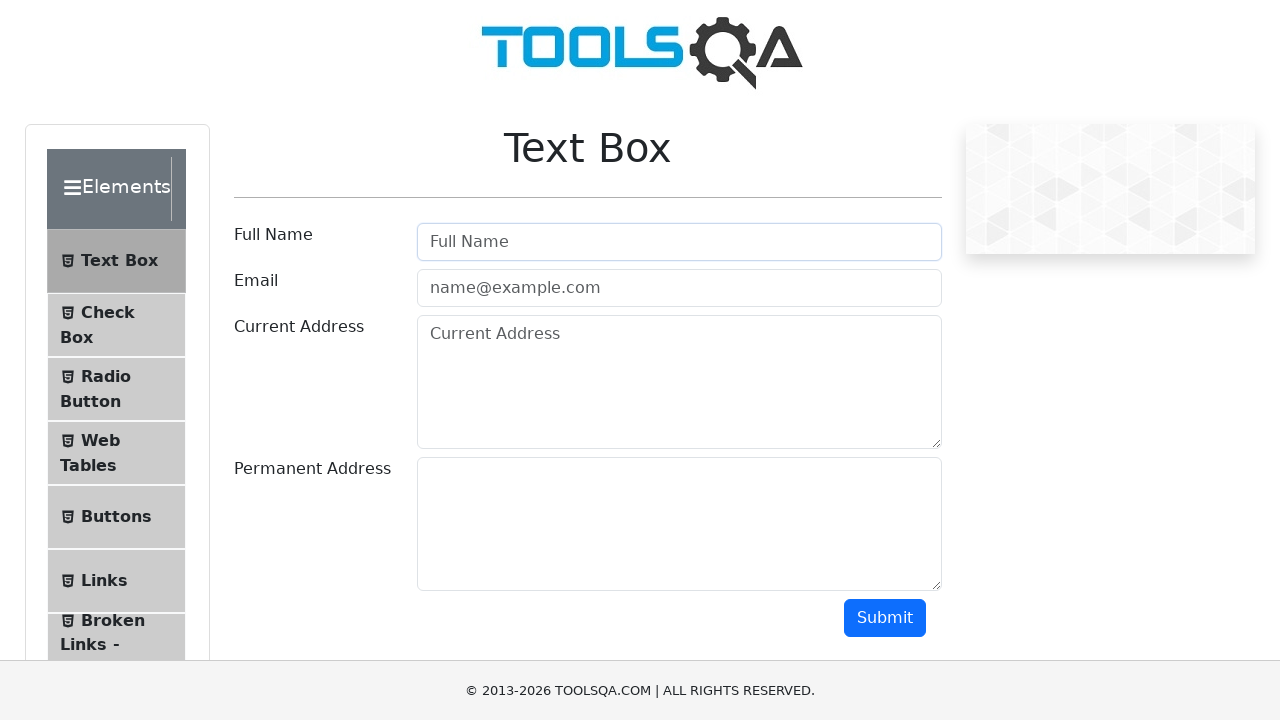

Filled user name field with 'Selman' on #userName
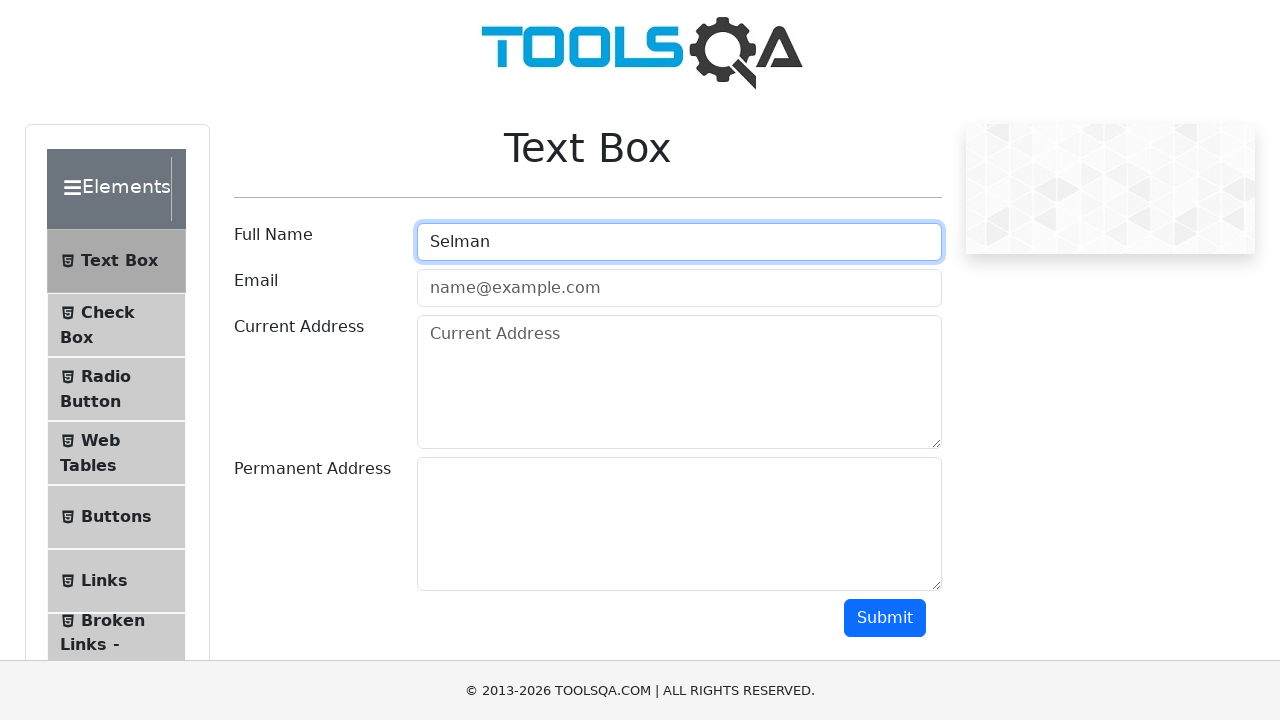

Clicked on email field at (679, 288) on input.mr-sm-2[id='userEmail']
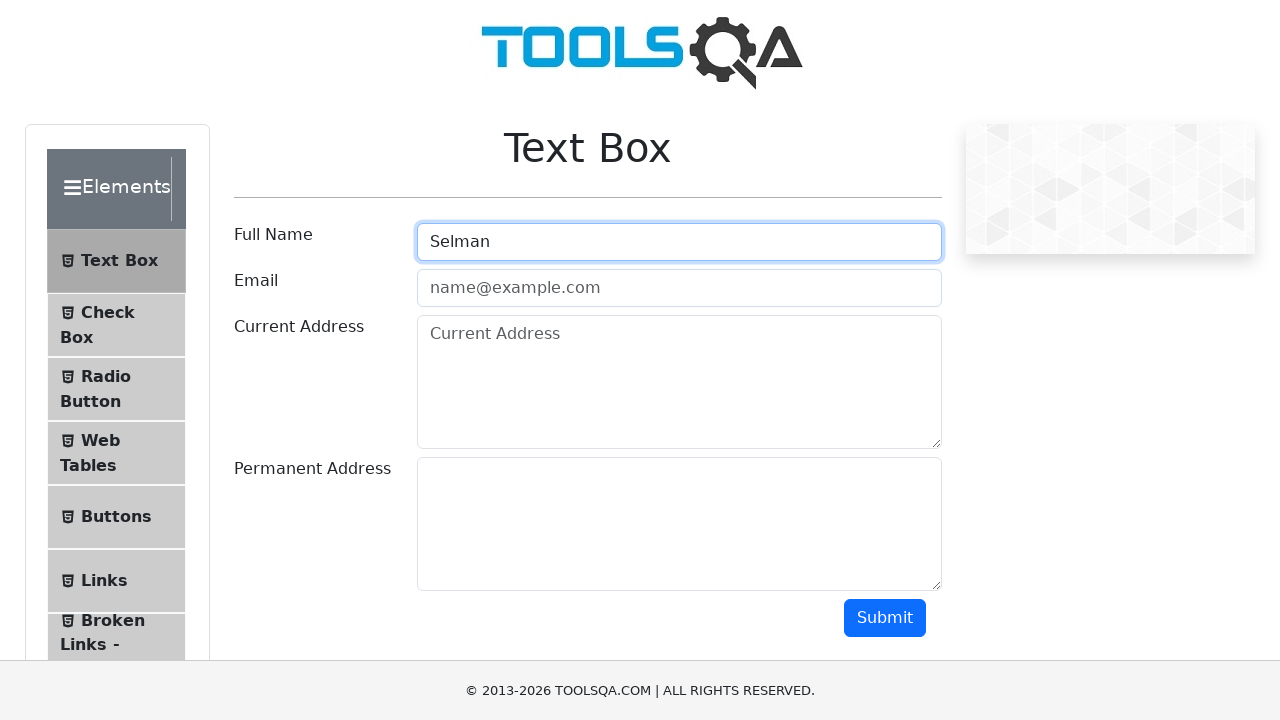

Filled email field with 'selman@gmail.com' on input.mr-sm-2[id='userEmail']
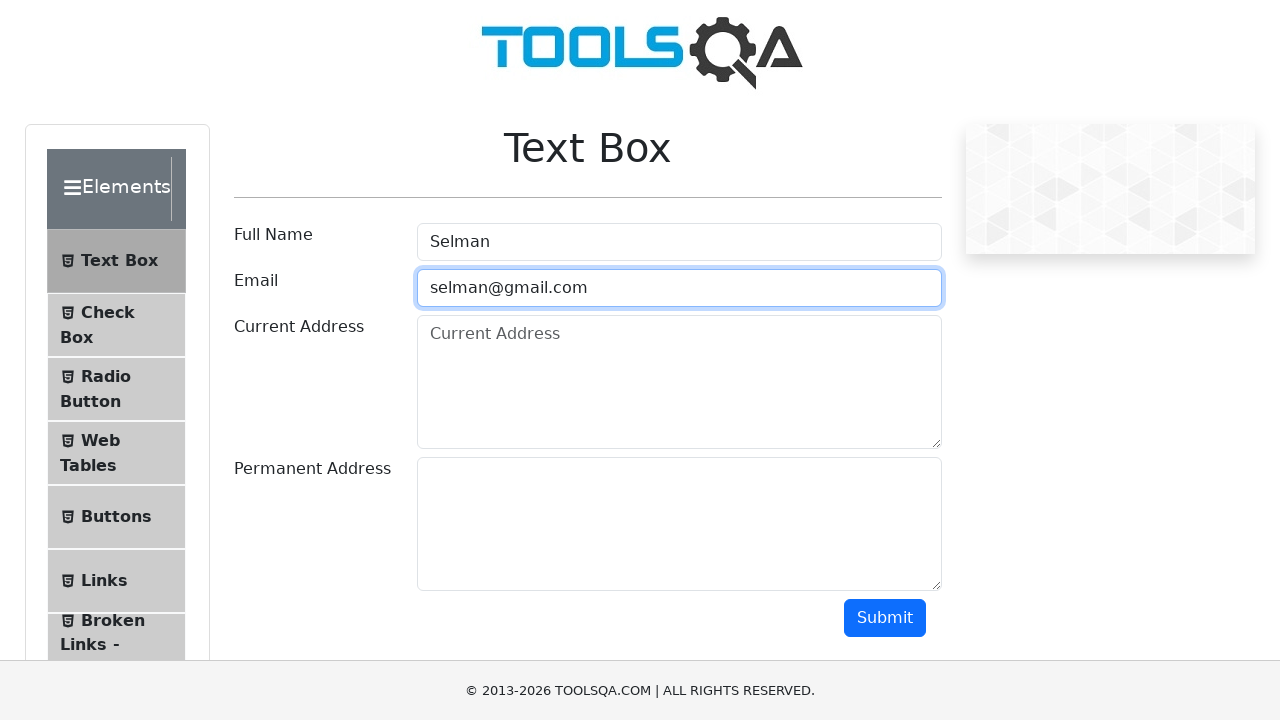

Clicked on current address field at (679, 382) on .form-control[placeholder='Current Address']
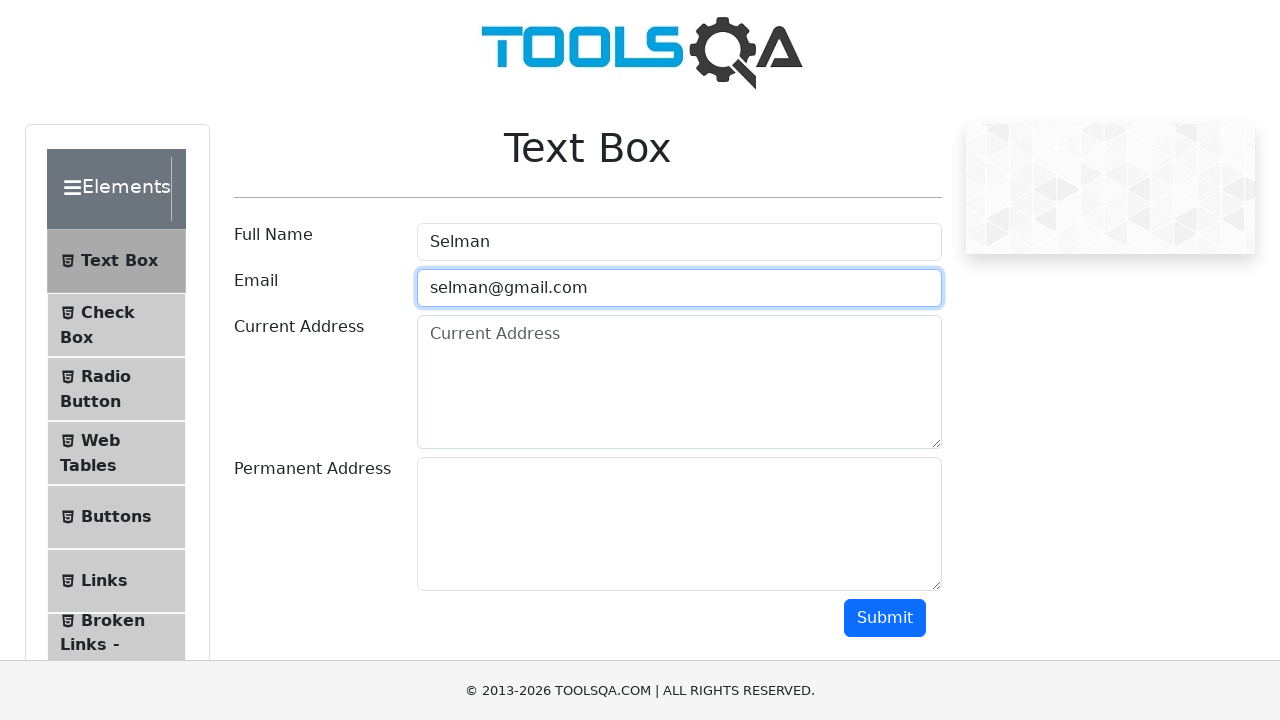

Filled current address field with 'caddesi mahallesi sokak no' on .form-control[placeholder='Current Address']
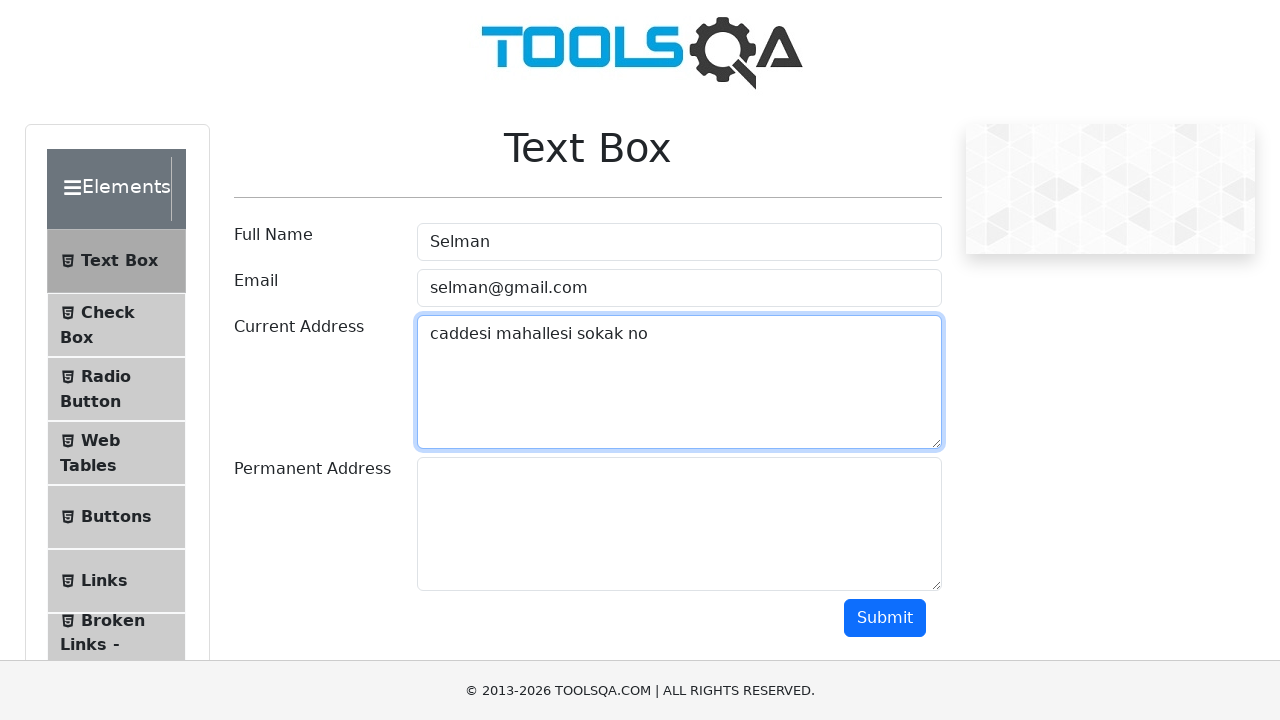

Clicked on permanent address field at (679, 524) on #permanentAddress
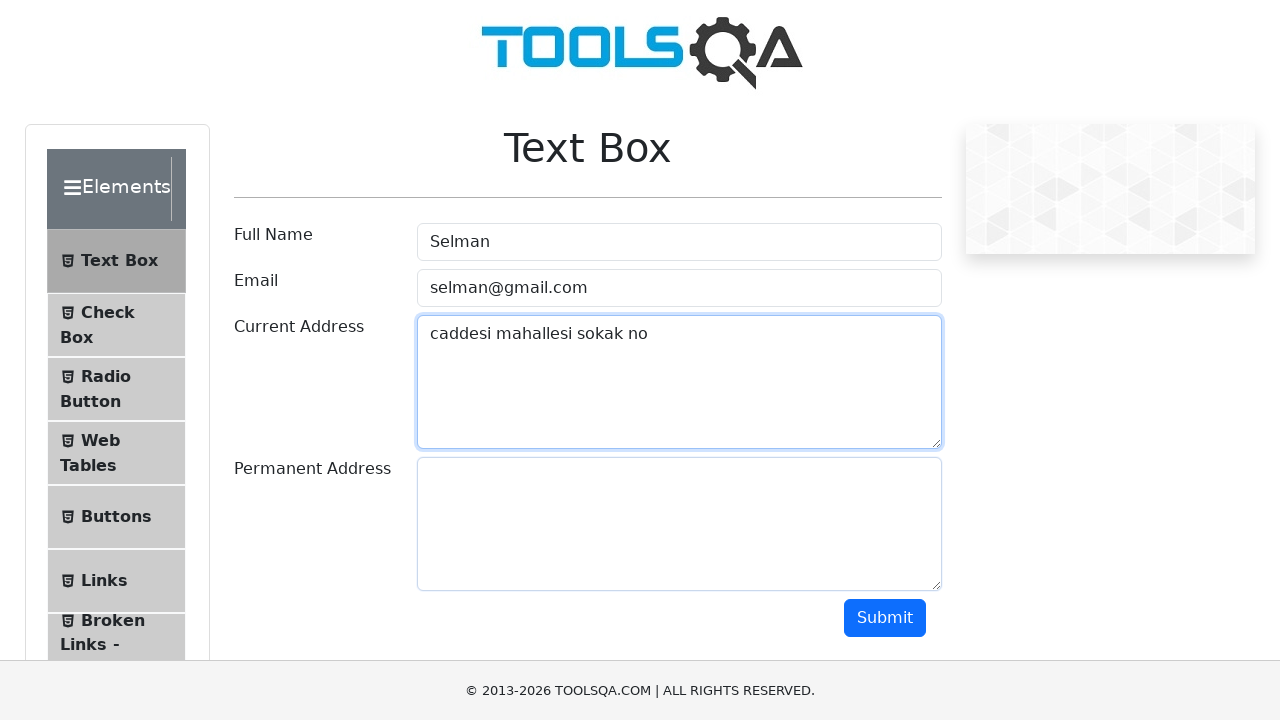

Filled permanent address field with 'Selçuklu Konya' on #permanentAddress
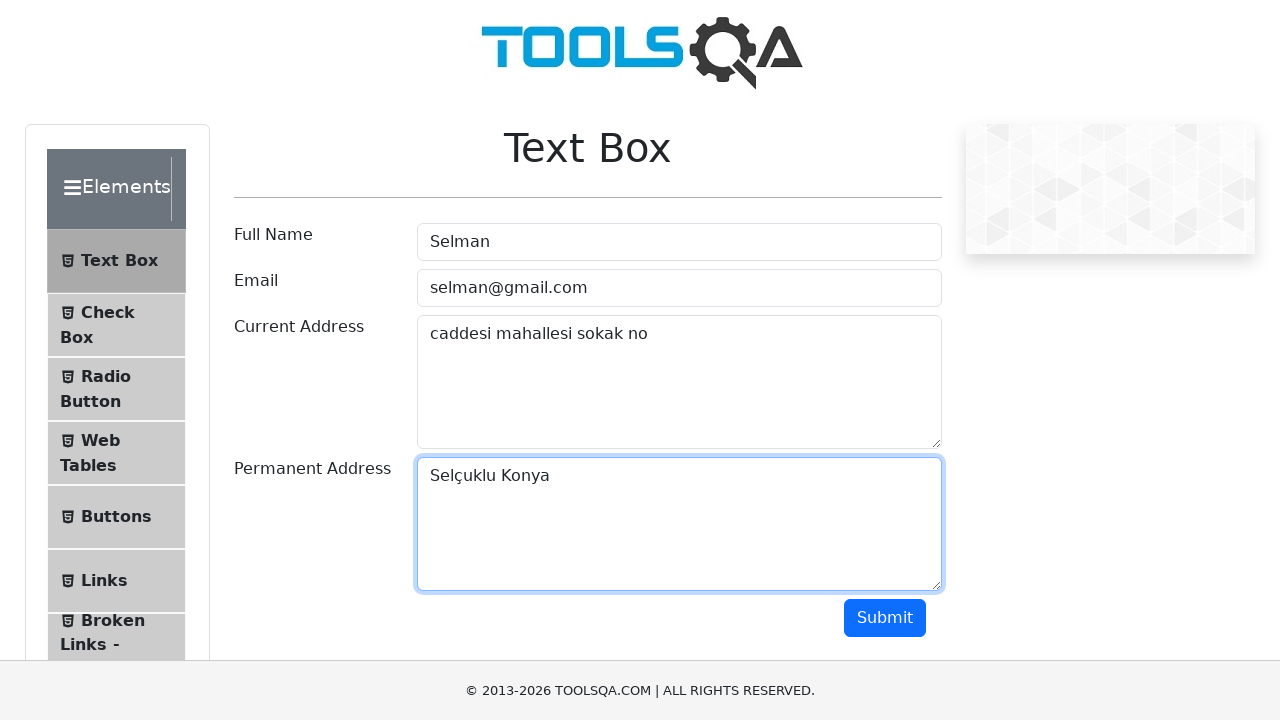

Clicked submit button at (885, 618) on button.btn
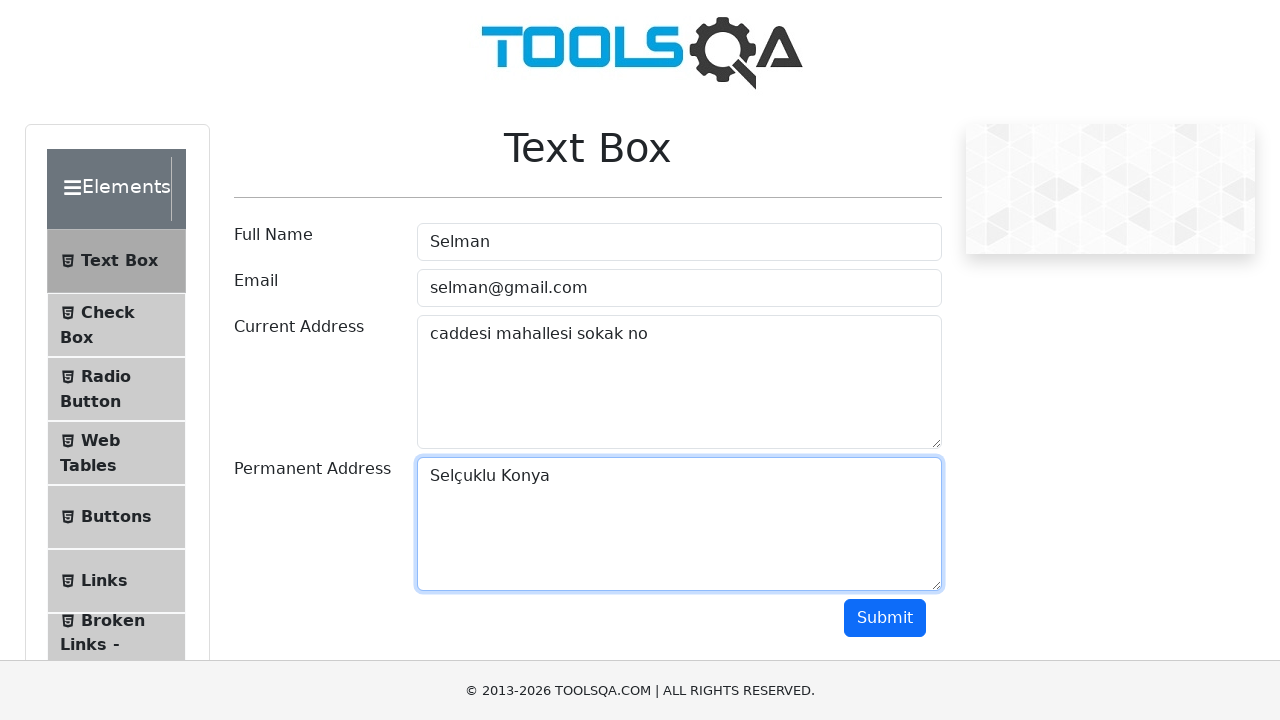

Form submission results loaded
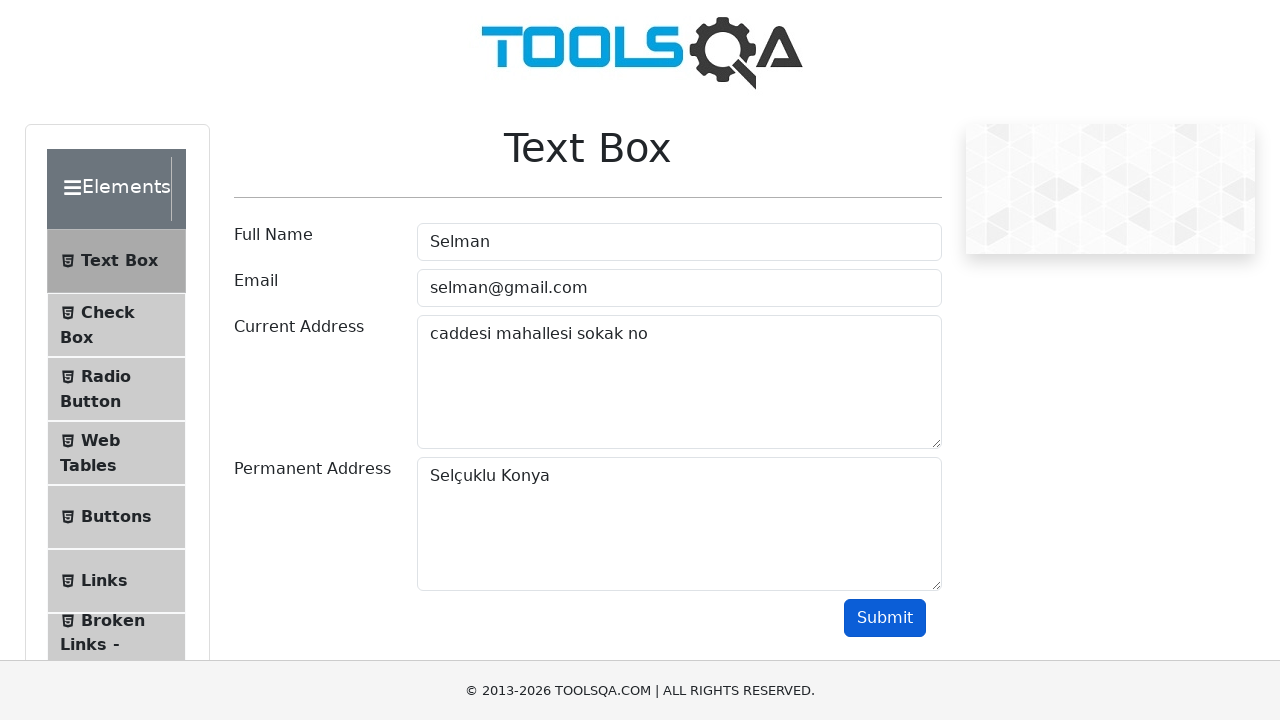

Retrieved displayed name: Name:Selman
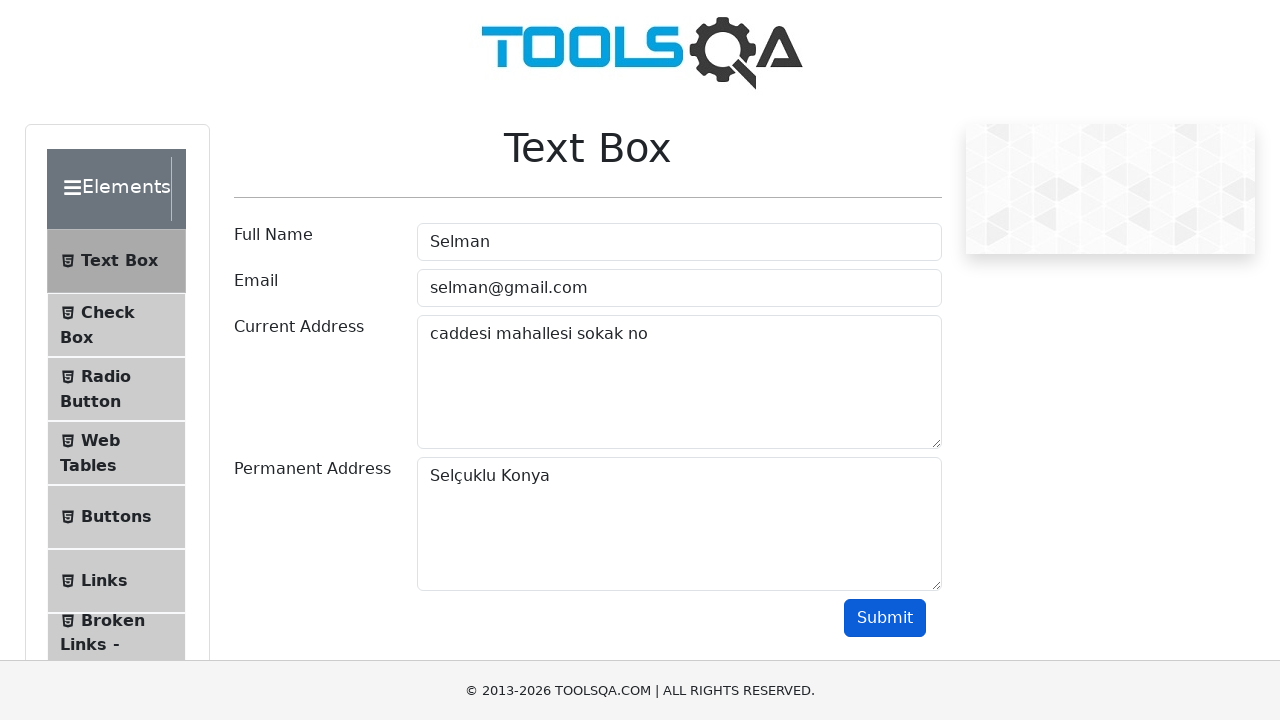

Retrieved displayed email: Email:selman@gmail.com
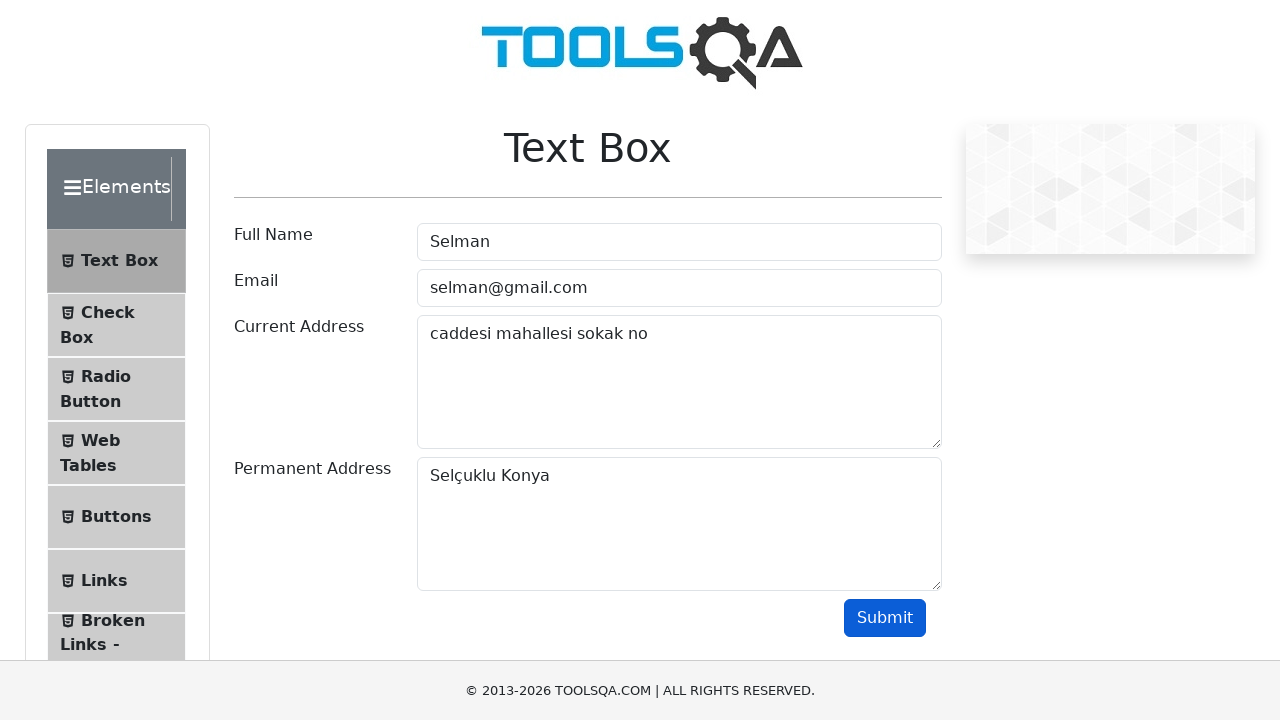

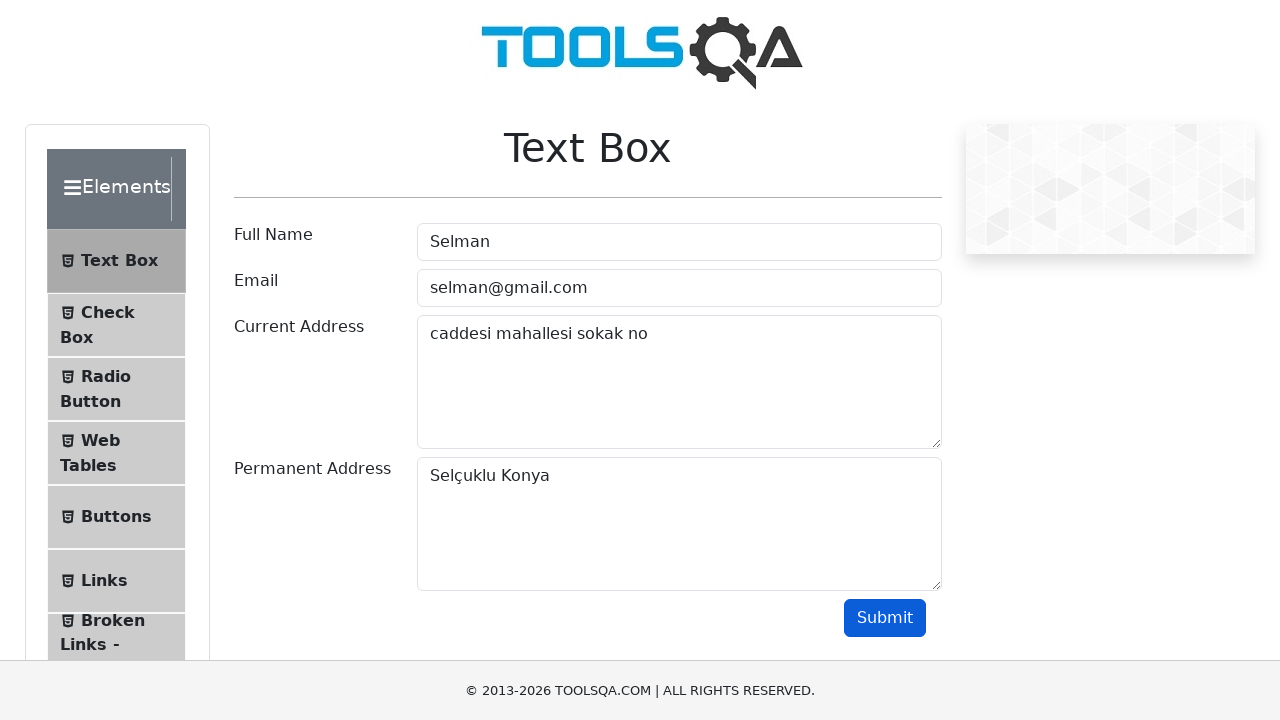